Tests the text box form on DemoQA by filling in name, email, current address, and permanent address fields, then submitting and verifying the displayed output matches the input values.

Starting URL: https://demoqa.com/elements

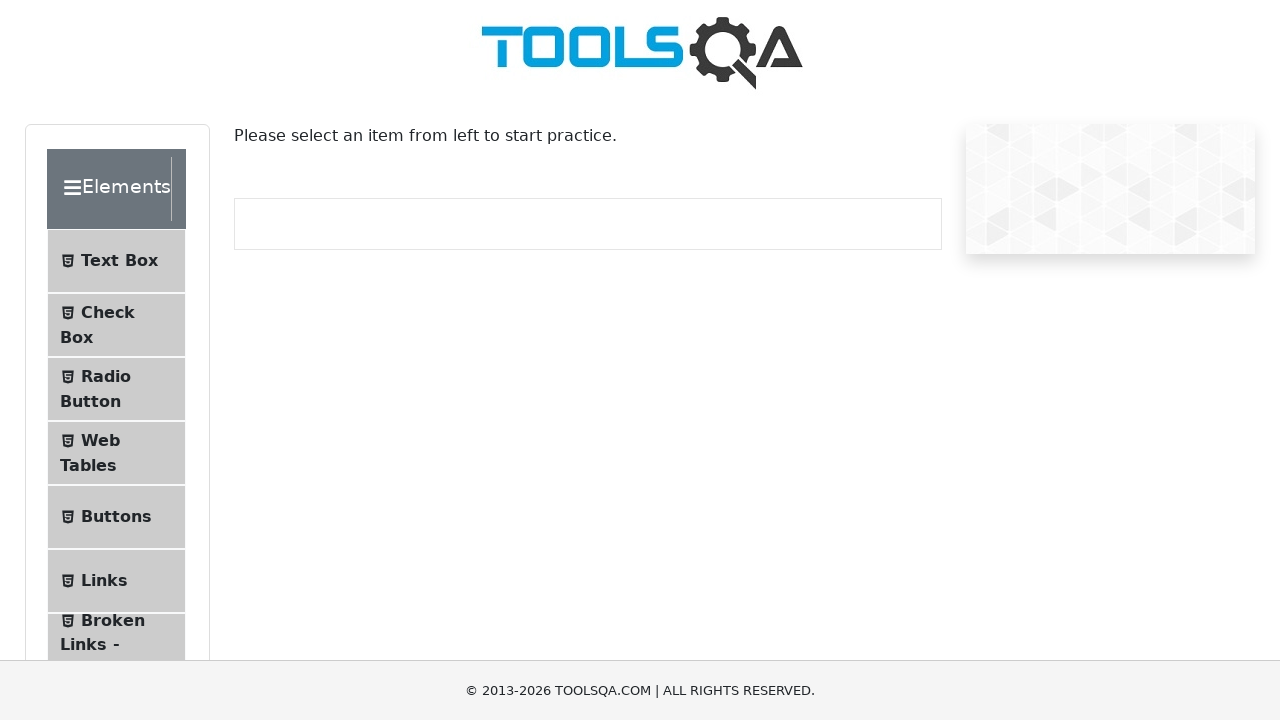

Clicked on the Text Box menu item at (119, 261) on xpath=//span[@class='text' and text()='Text Box']
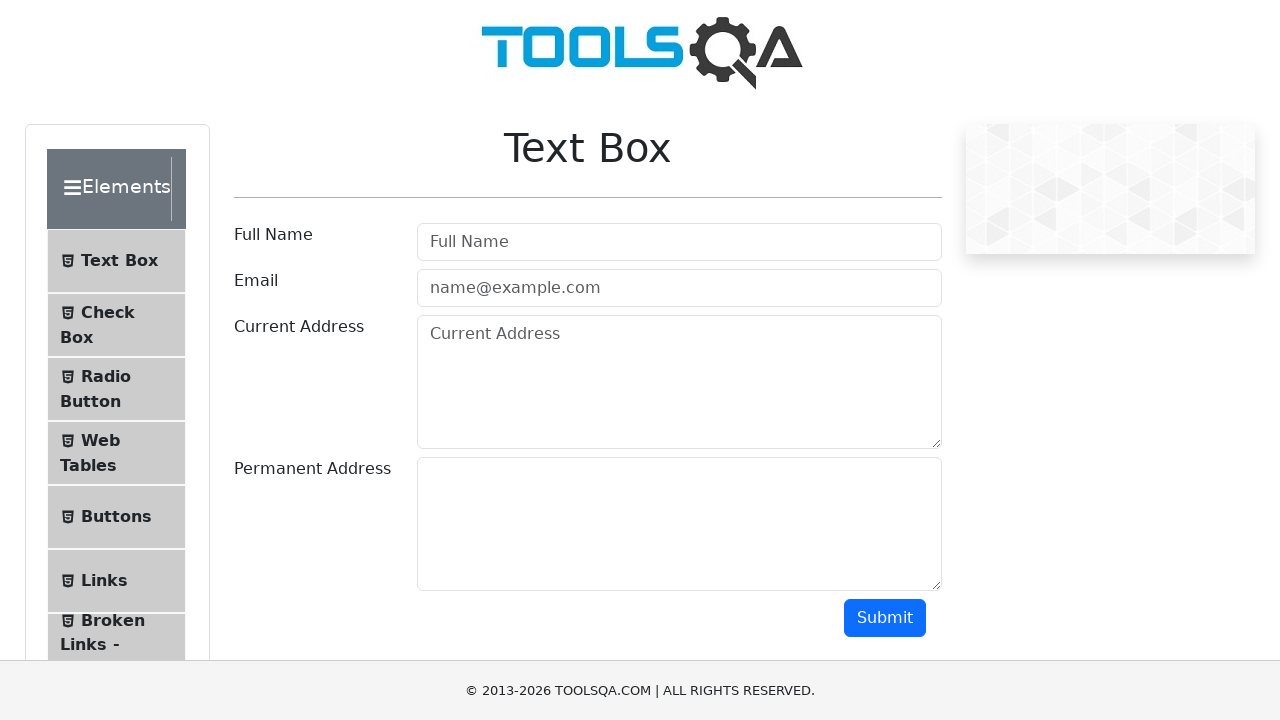

Filled in name field with 'Nui Tabing' on #userName
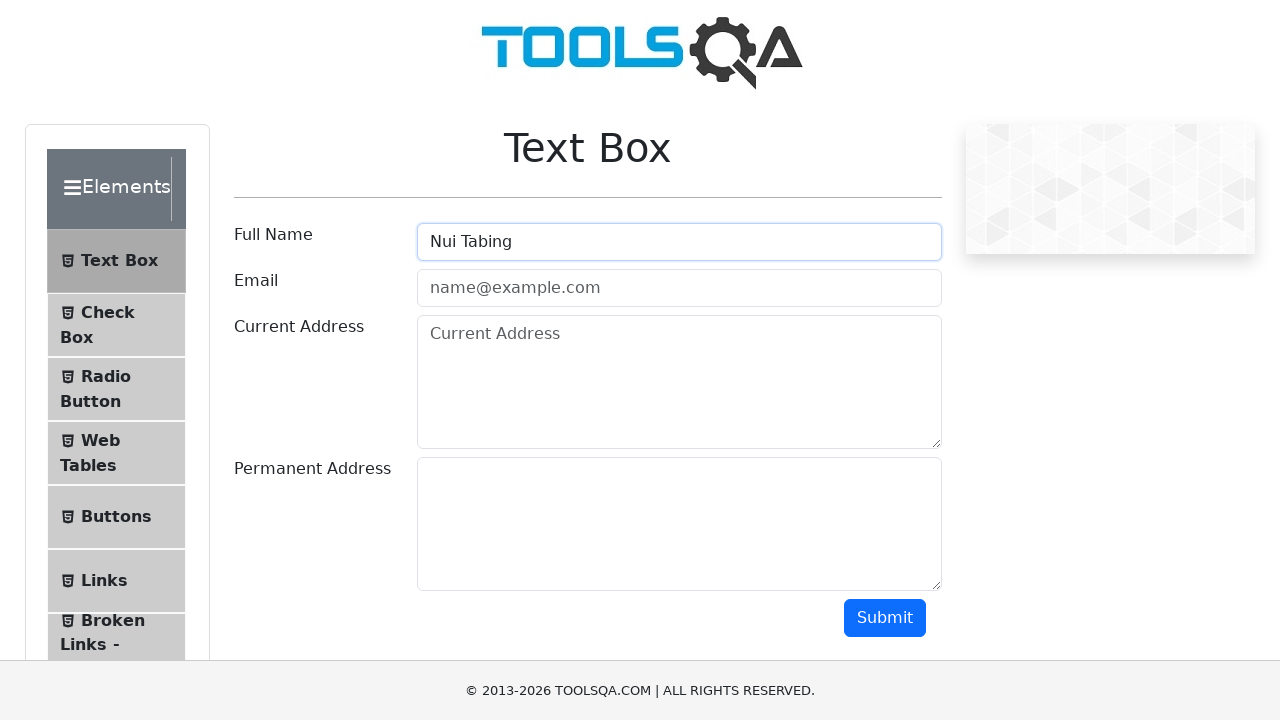

Filled in email field with 'nui@tabing.org' on #userEmail
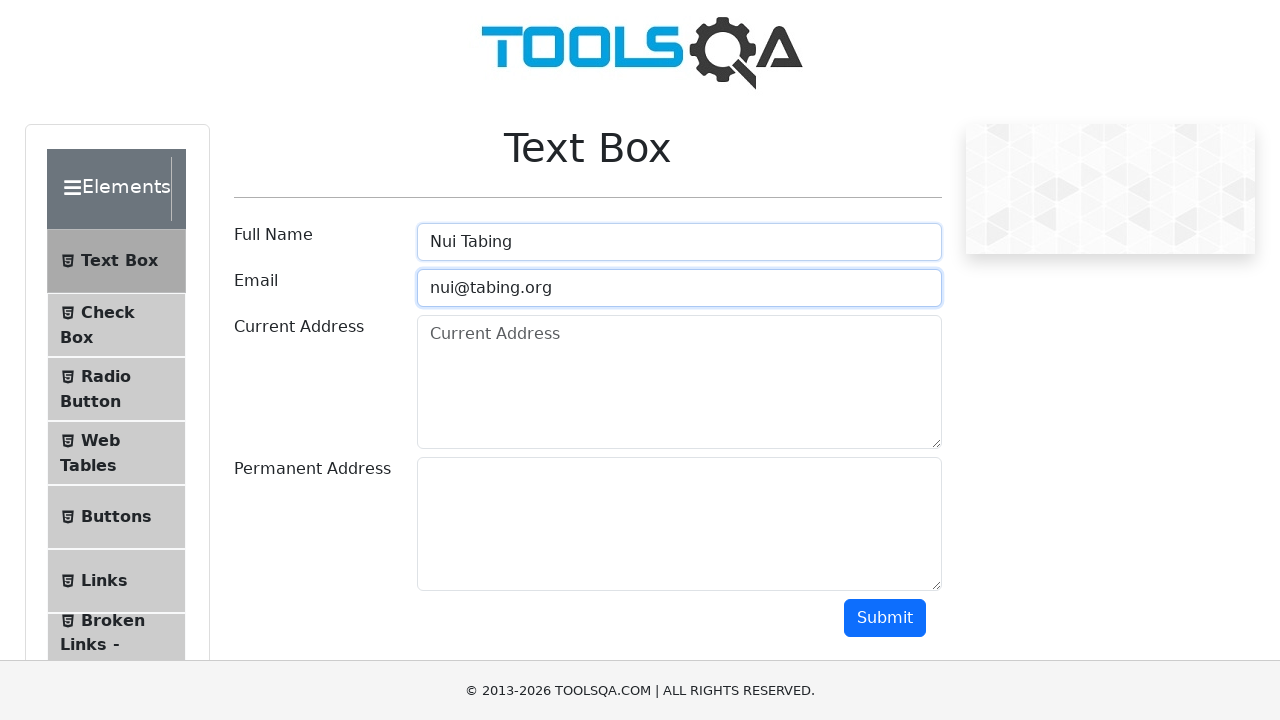

Filled in current address field with 'Redmond, WA' on #currentAddress
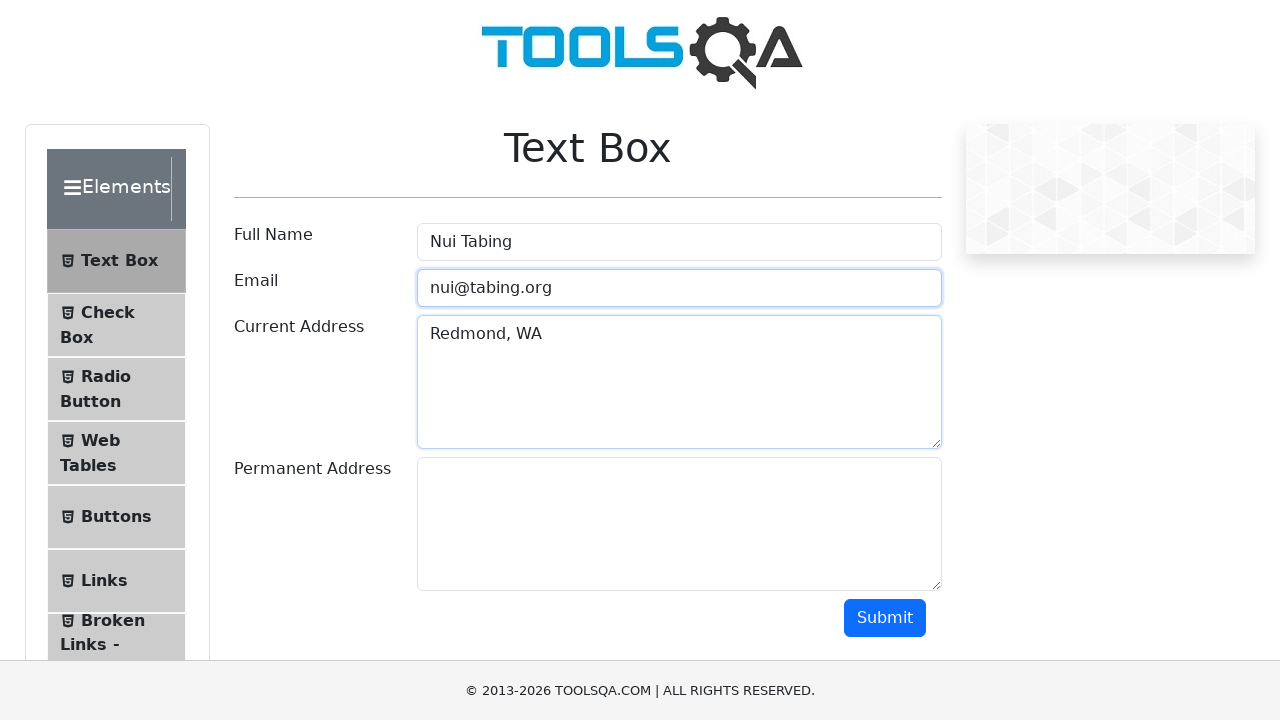

Filled in permanent address field with 'Redmond, WA' on #permanentAddress
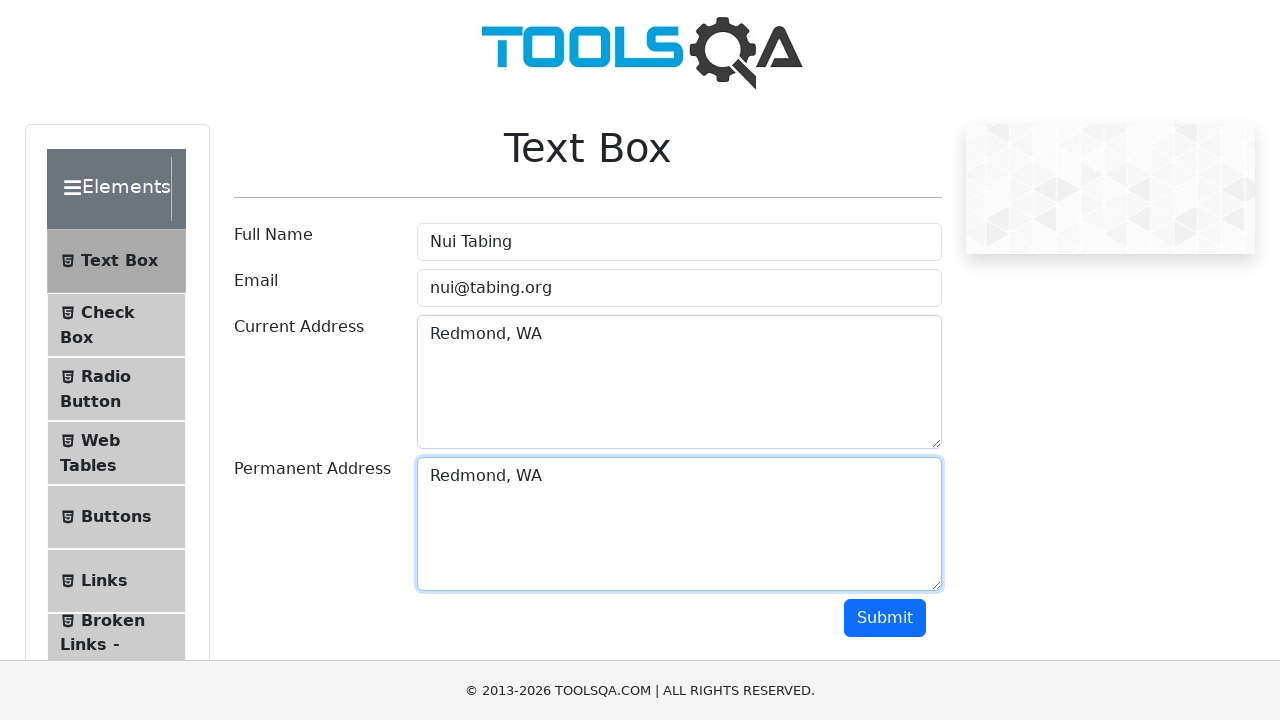

Clicked the submit button at (885, 618) on #submit
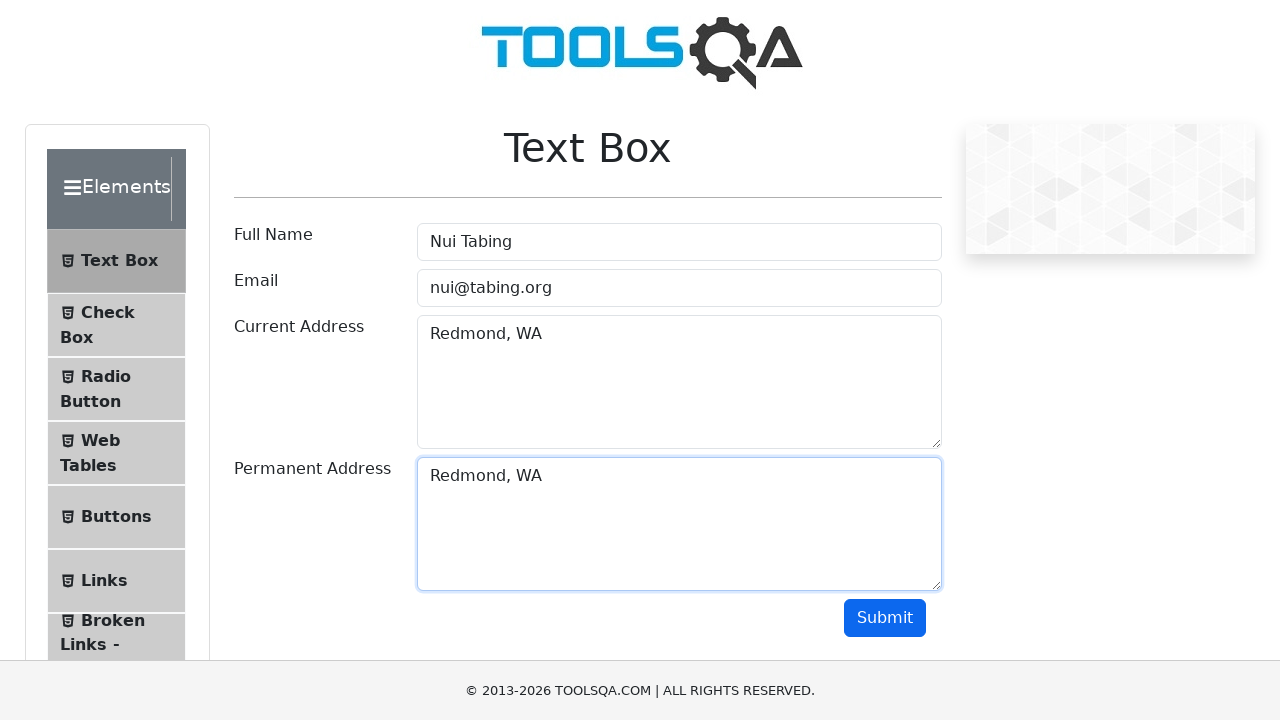

Output section appeared, form submission successful
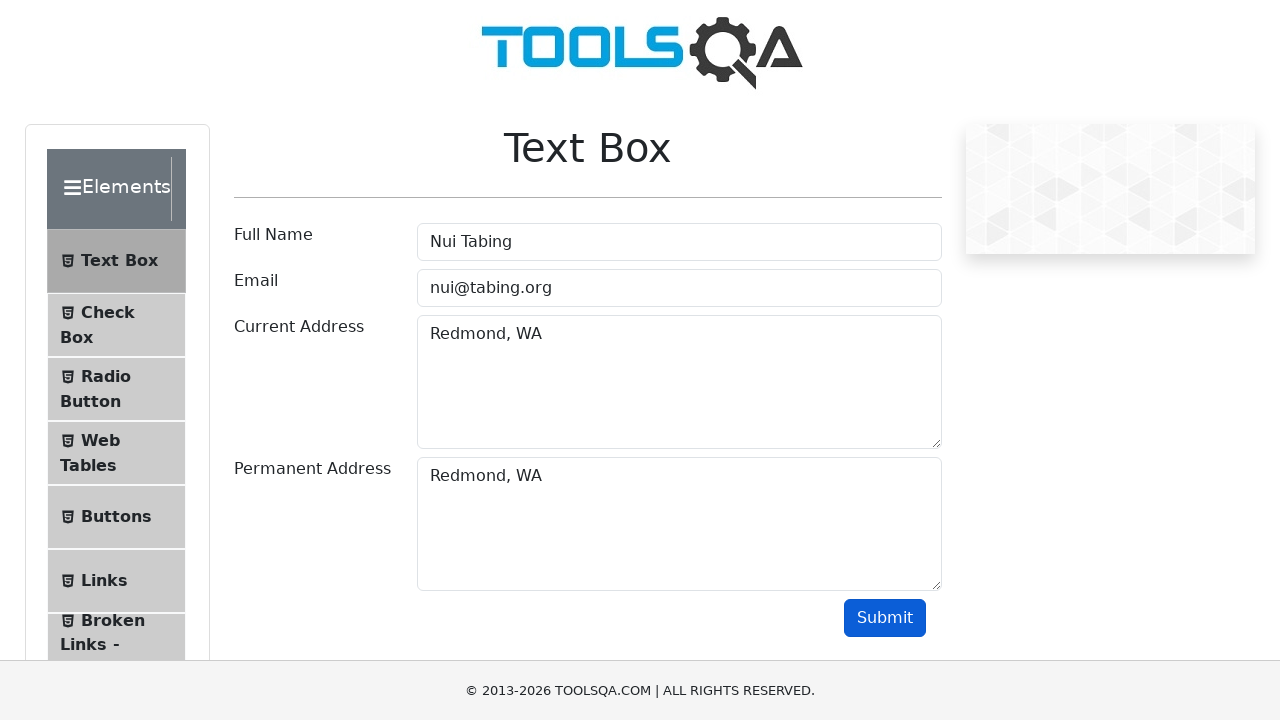

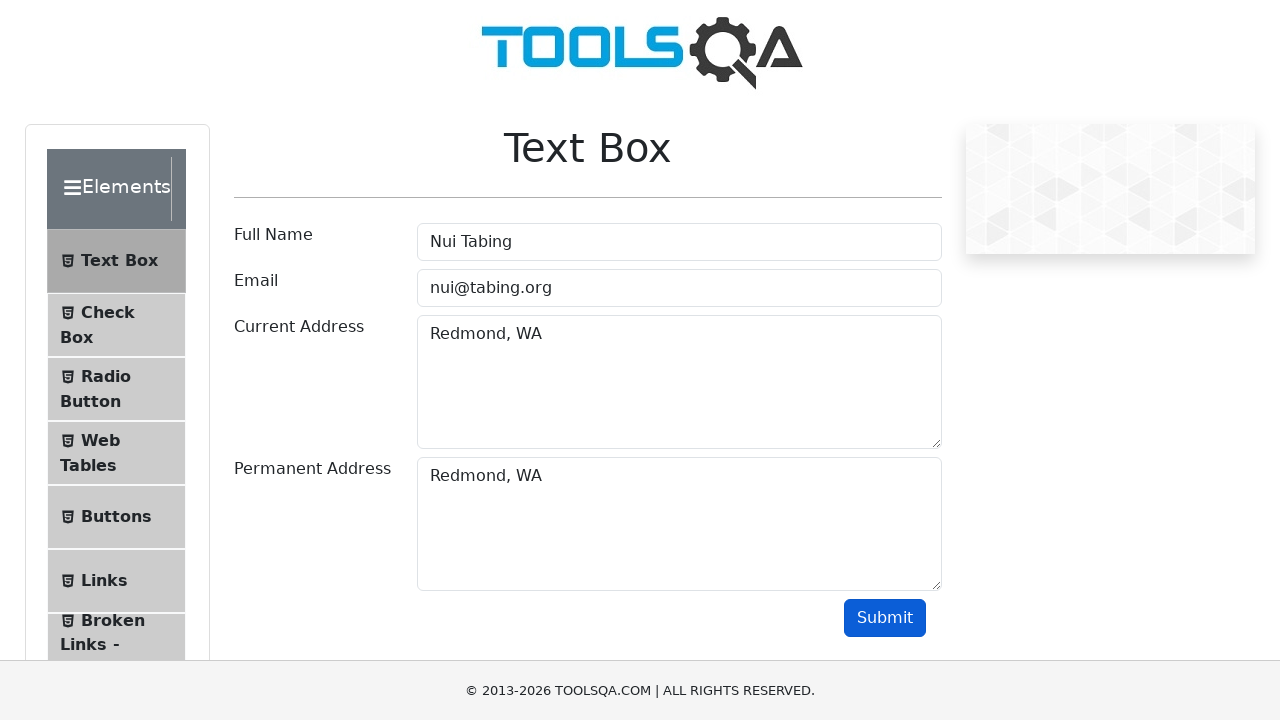